Tests number input field by entering values, clearing, and entering new values

Starting URL: http://the-internet.herokuapp.com/inputs

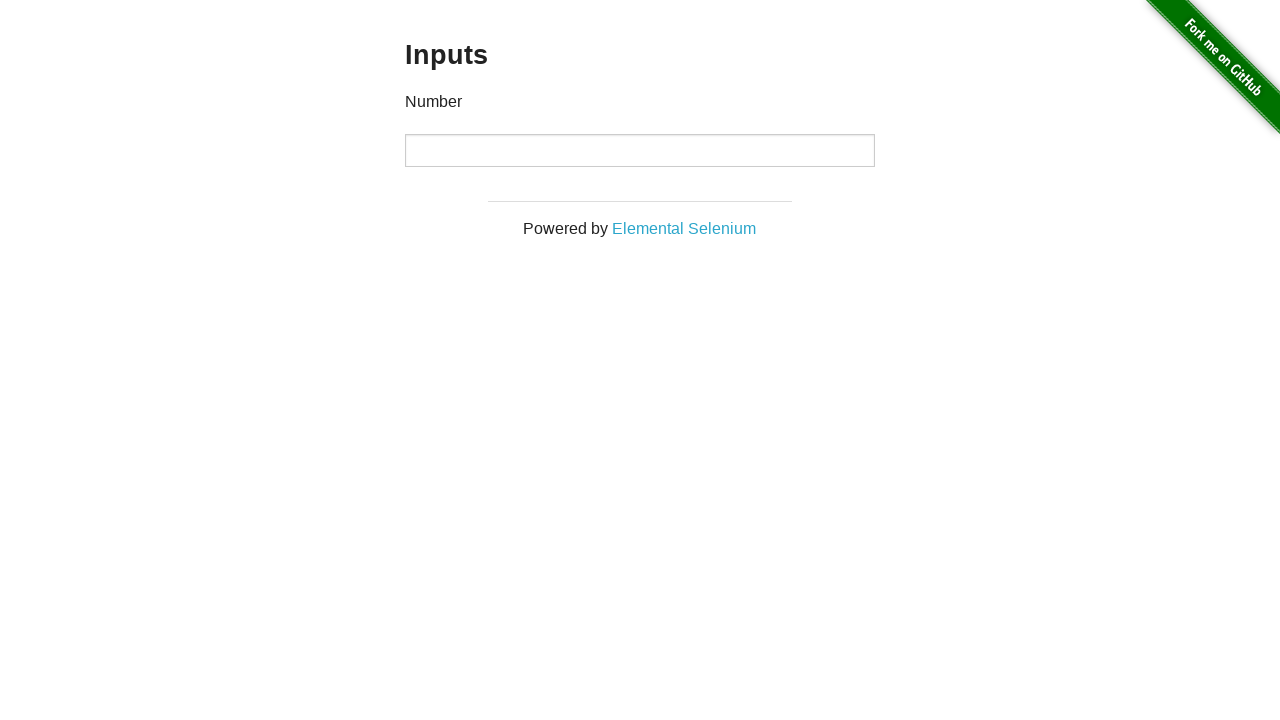

Entered '1000' in number input field on input[type="number"]
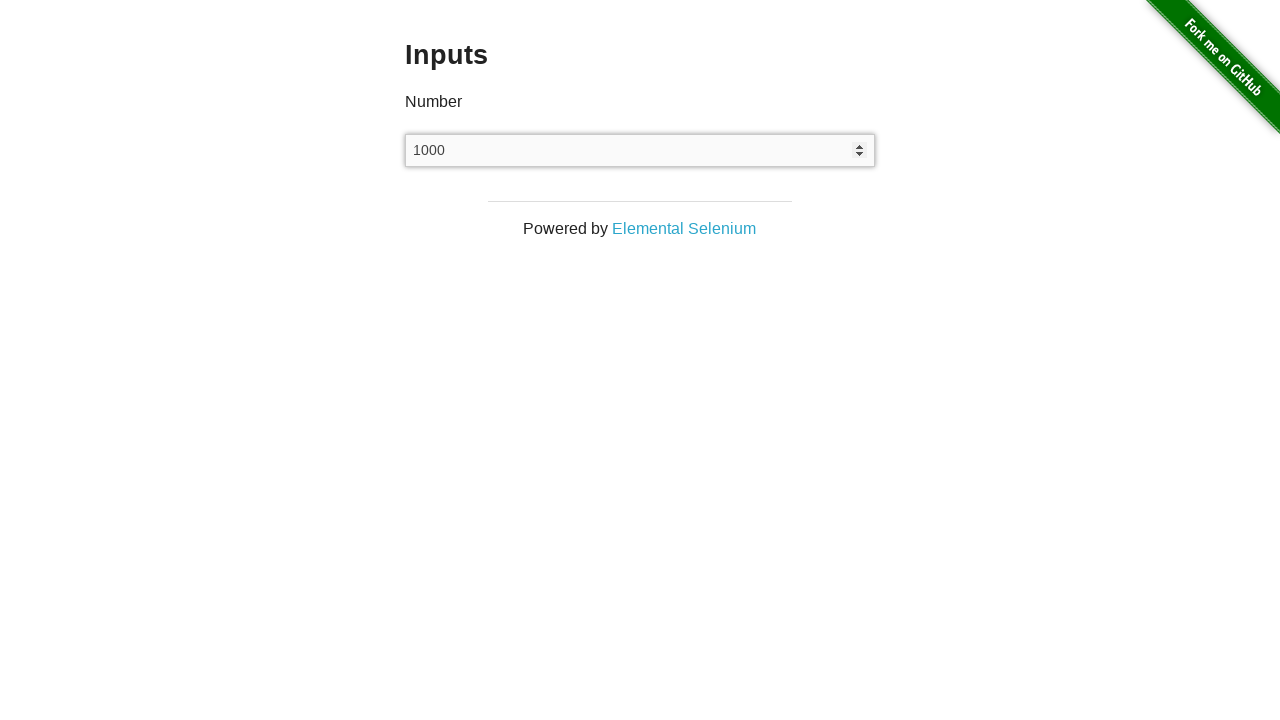

Cleared the number input field on input[type="number"]
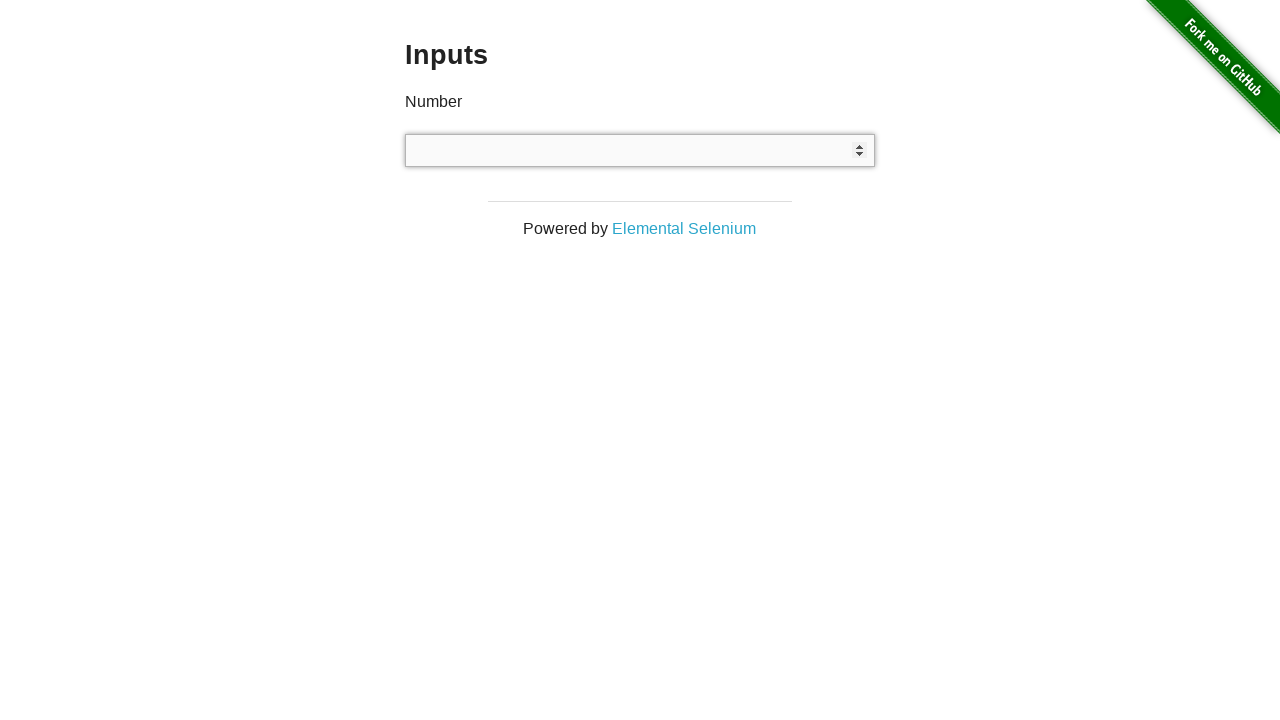

Entered '999' in number input field on input[type="number"]
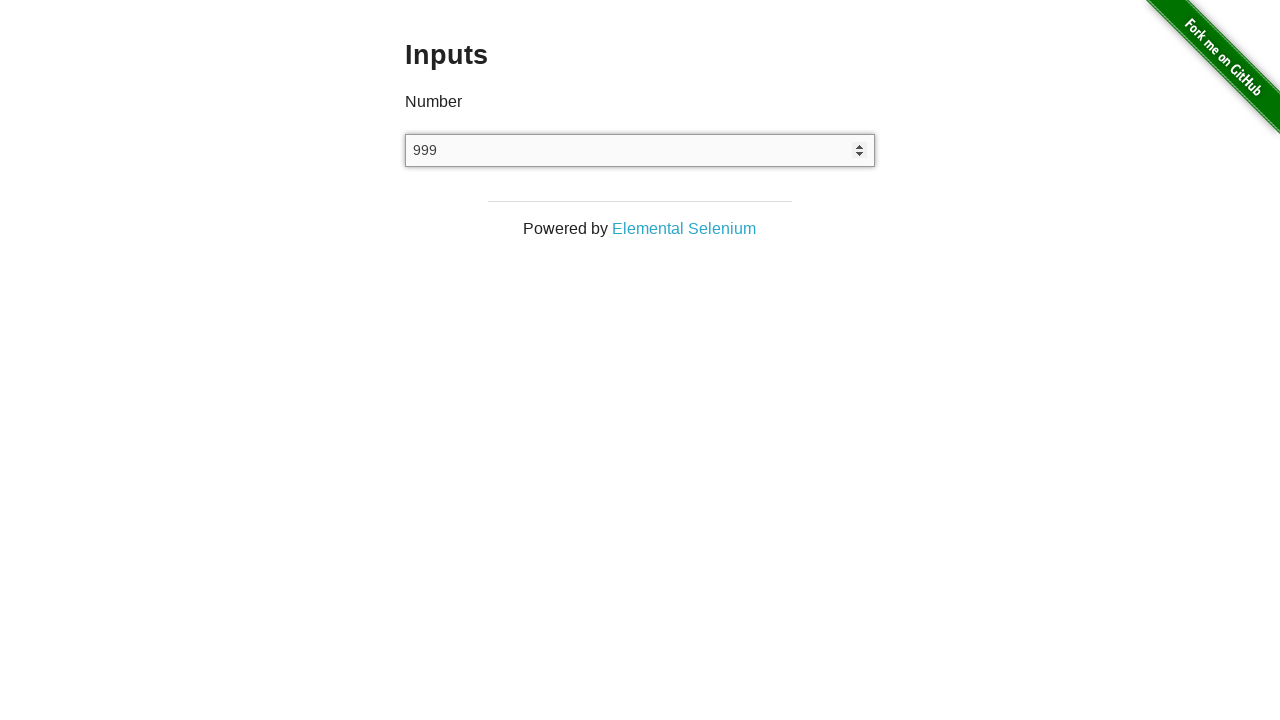

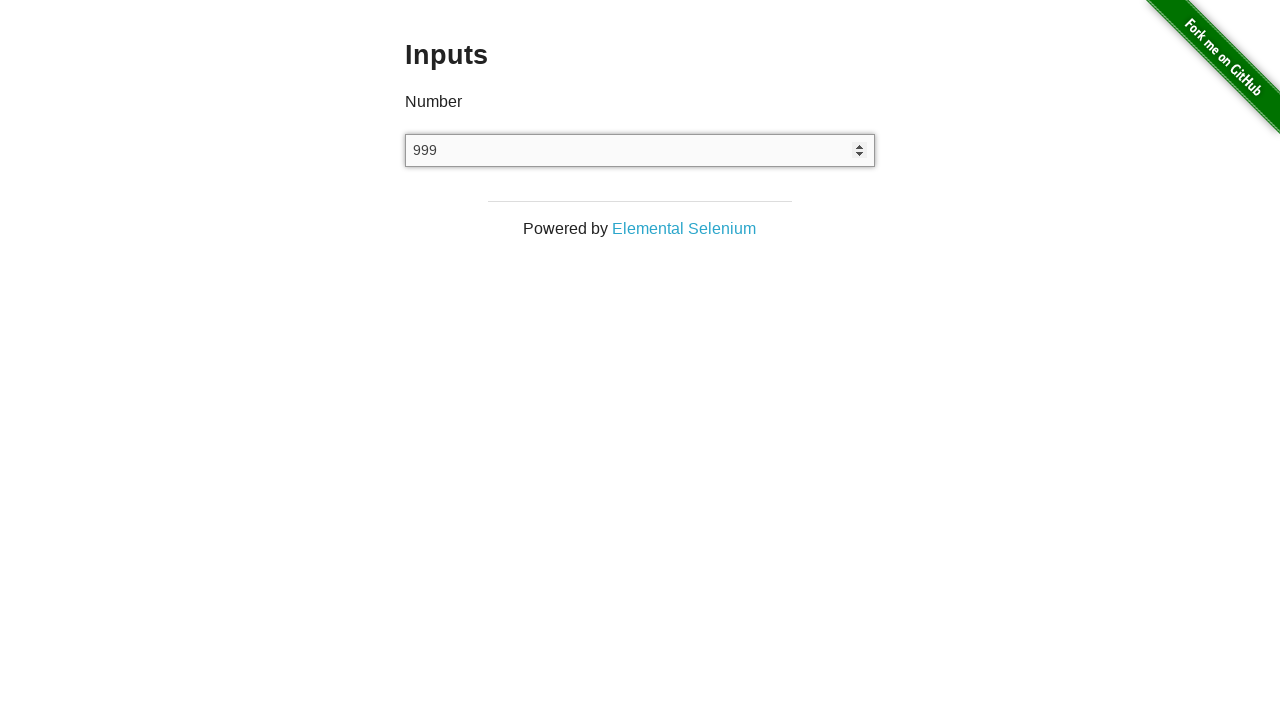